Navigates to the-internet.herokuapp.com and clicks on the Exit Intent example link to test exit intent functionality

Starting URL: http://the-internet.herokuapp.com/

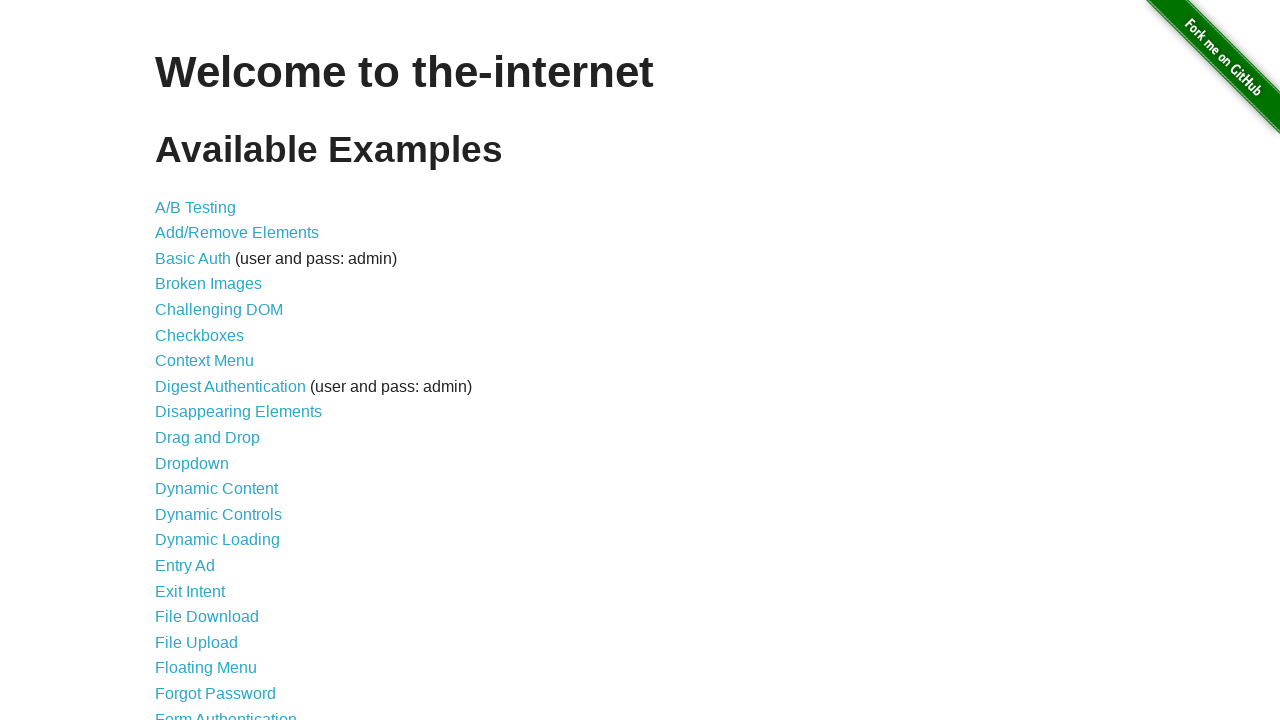

Navigated to the-internet.herokuapp.com homepage
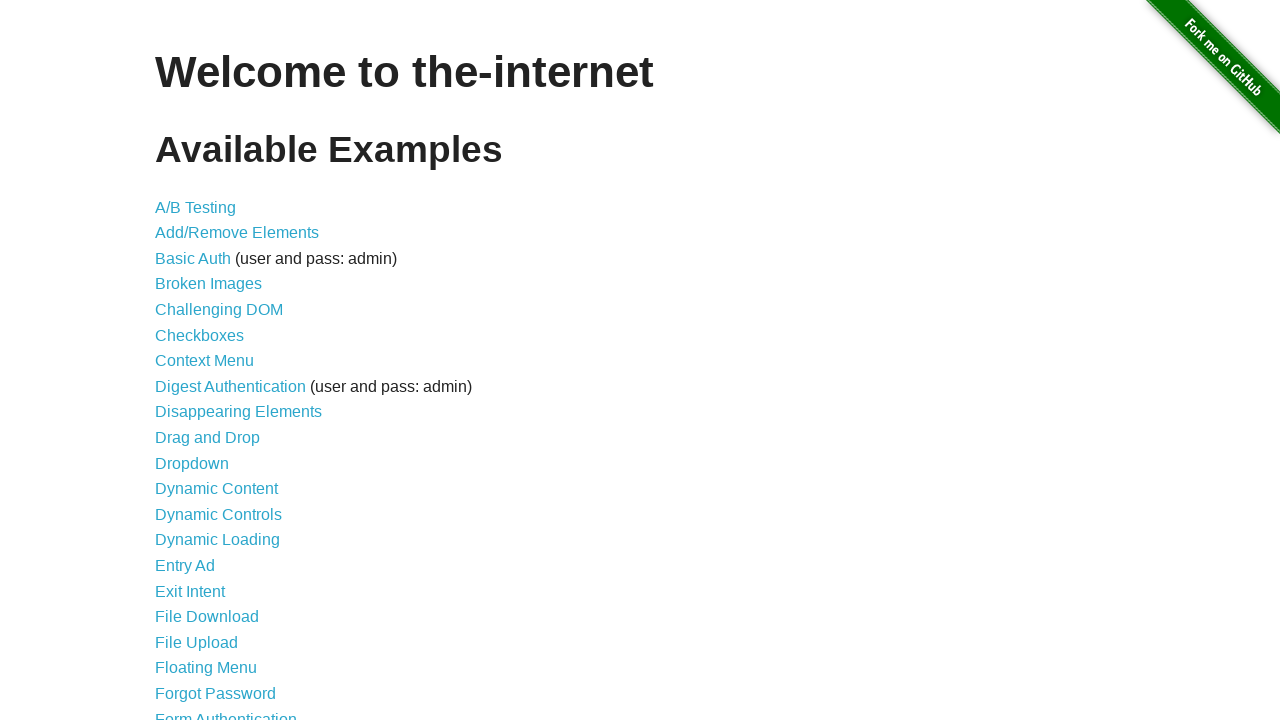

Clicked on the Exit Intent example link at (190, 591) on a[href='/exit_intent']
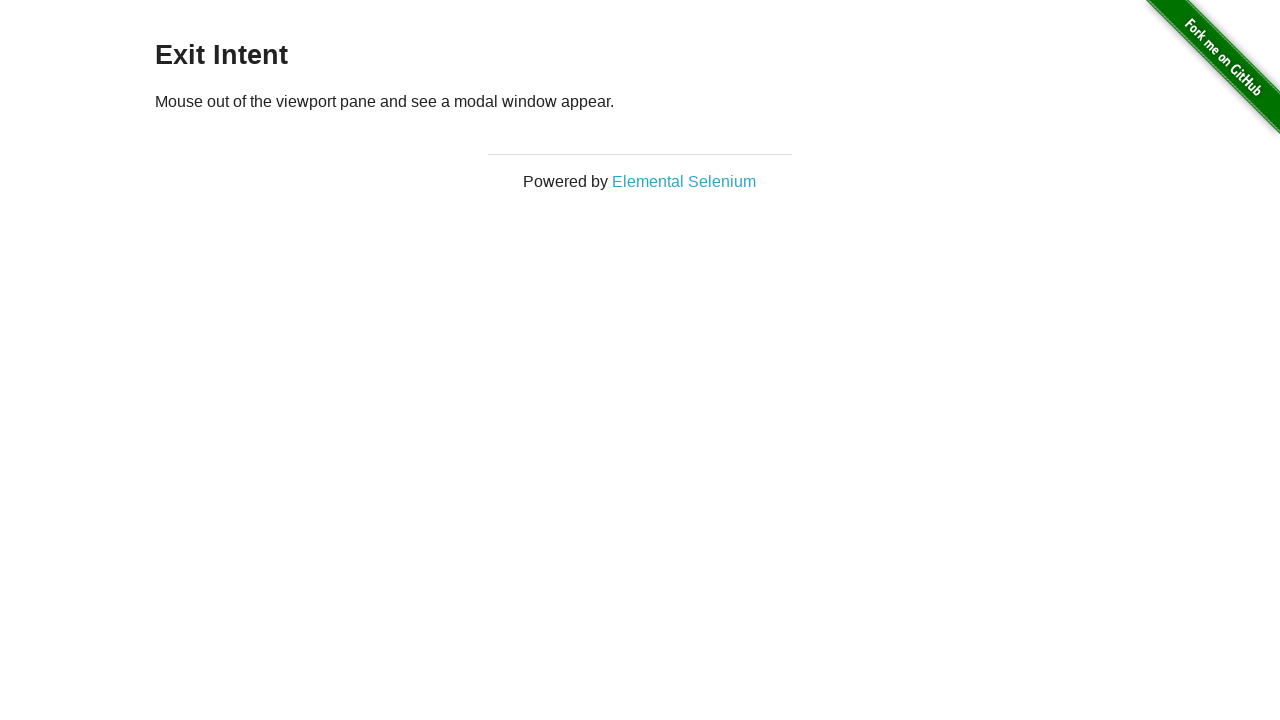

Exit Intent page loaded successfully
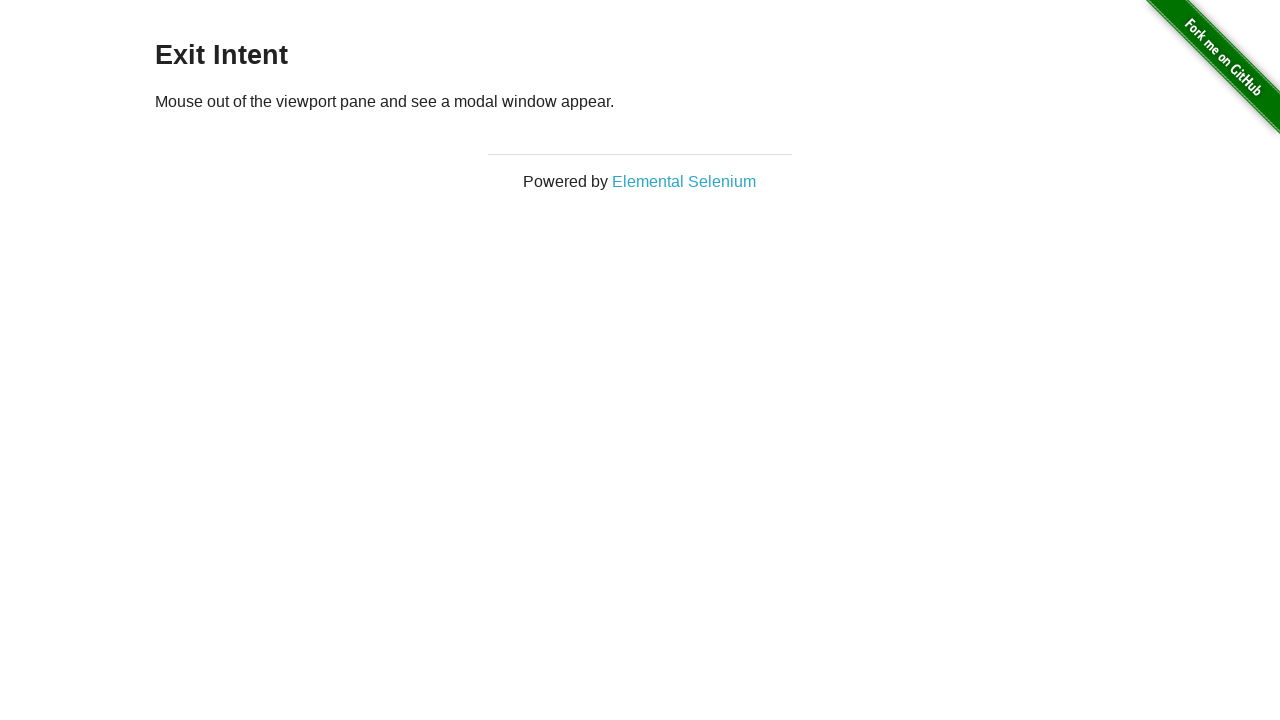

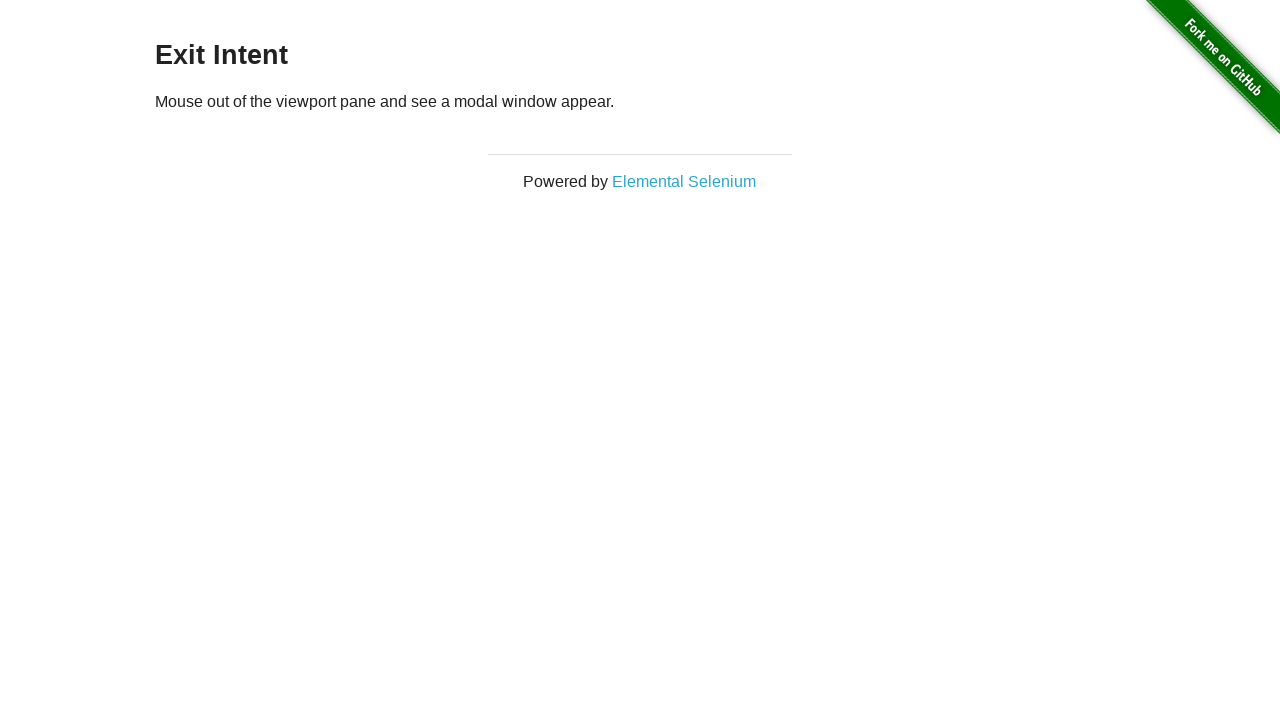